Tests JavaScript prompt functionality by clicking the prompt button, entering text, and accepting the prompt

Starting URL: http://the-internet.herokuapp.com/javascript_alerts

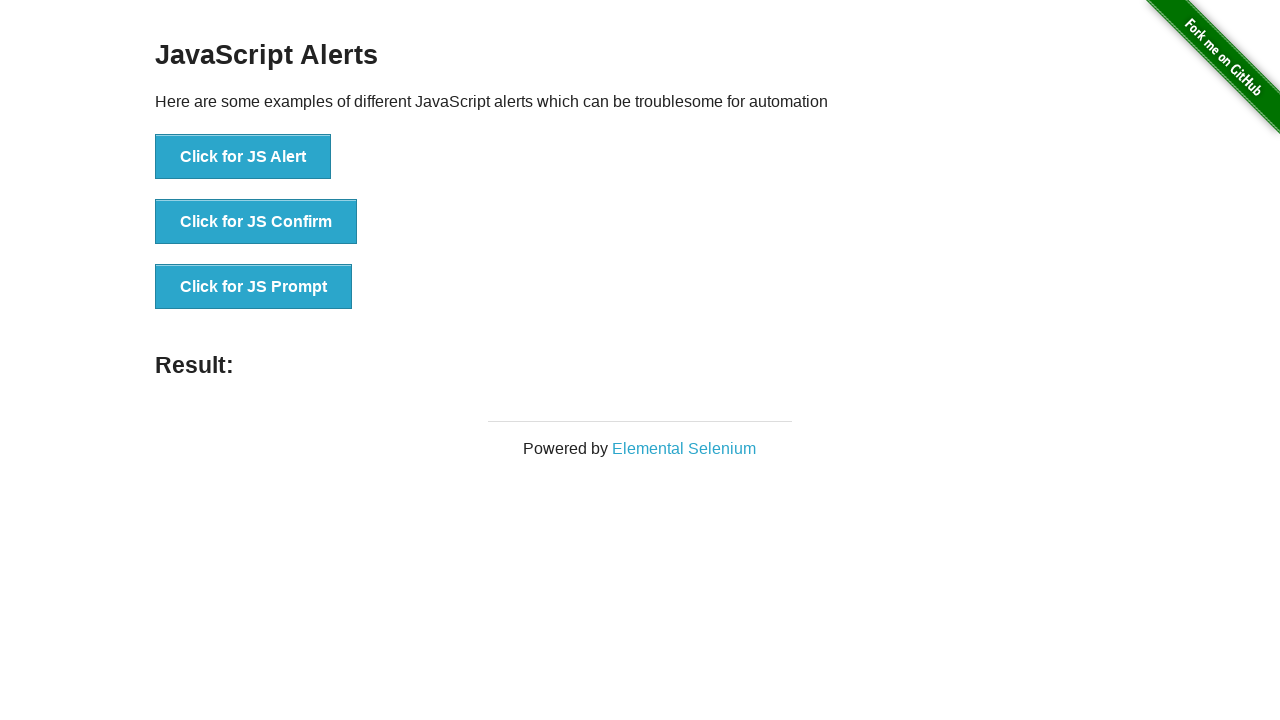

Clicked the JavaScript prompt button at (254, 287) on button[onclick='jsPrompt()']
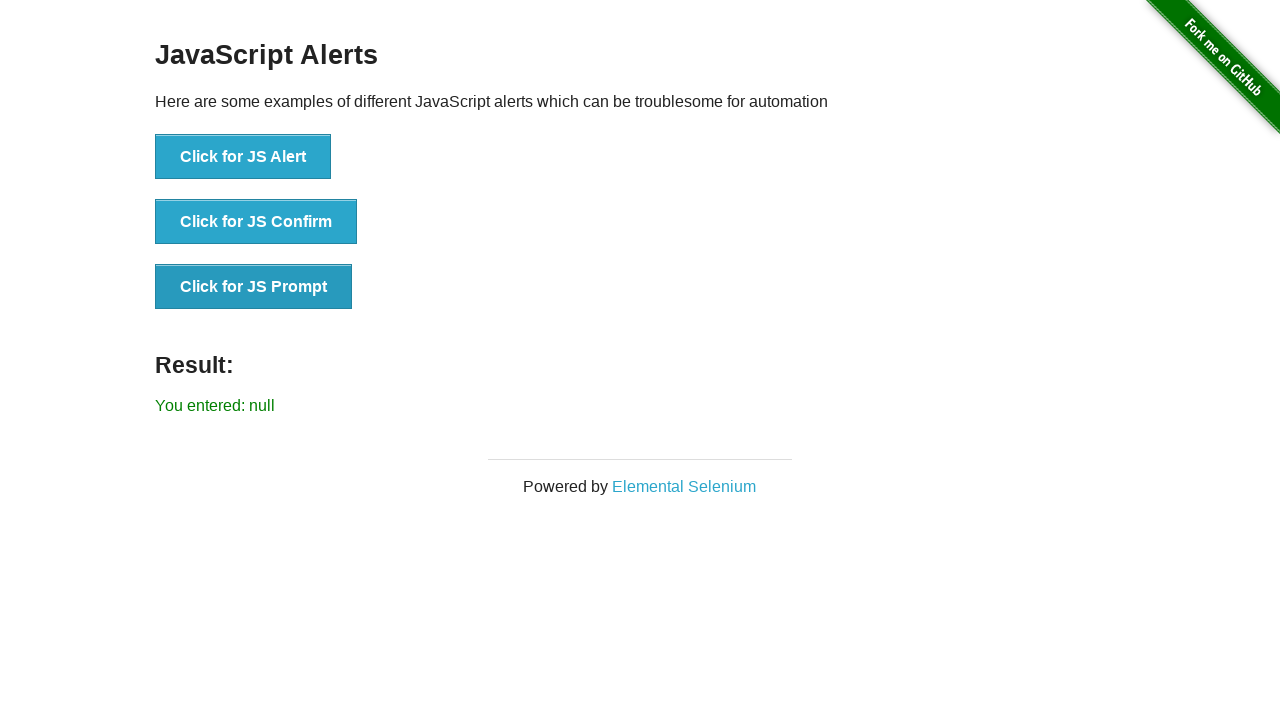

Set up dialog handler to accept prompt with text 'Hello Techno Study'
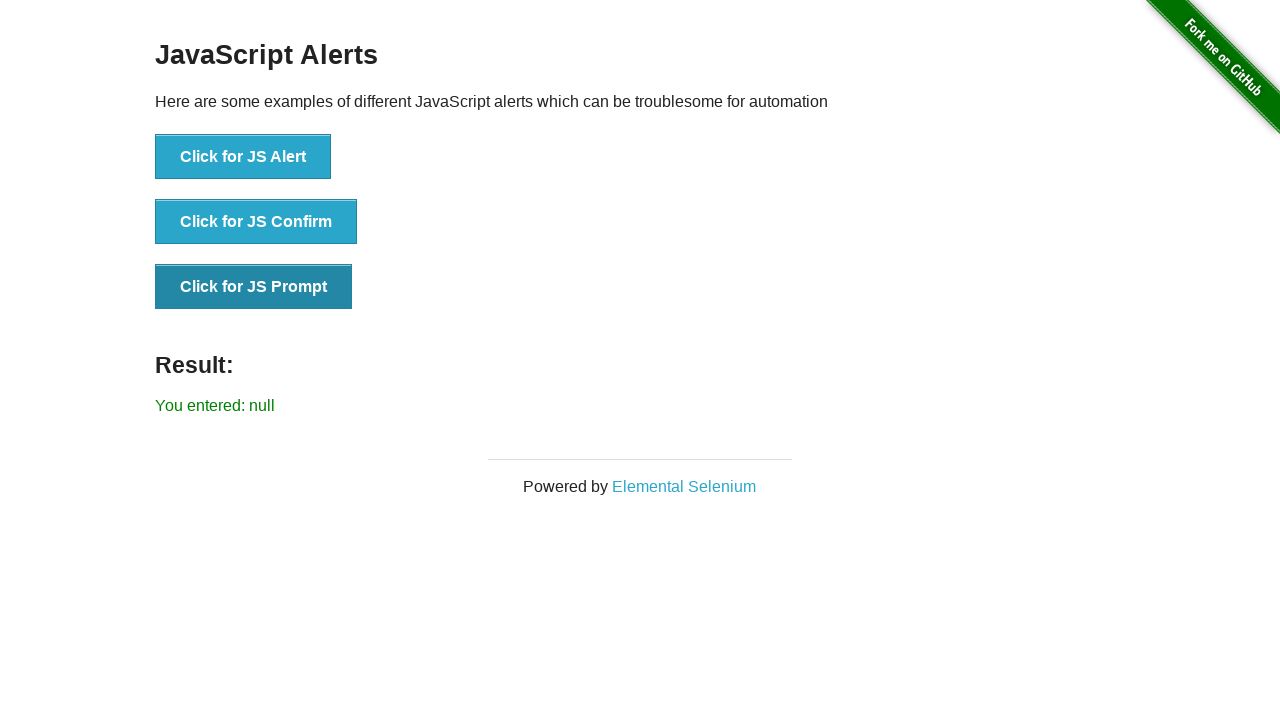

Clicked the JavaScript prompt button again to trigger dialog with handler active at (254, 287) on button[onclick='jsPrompt()']
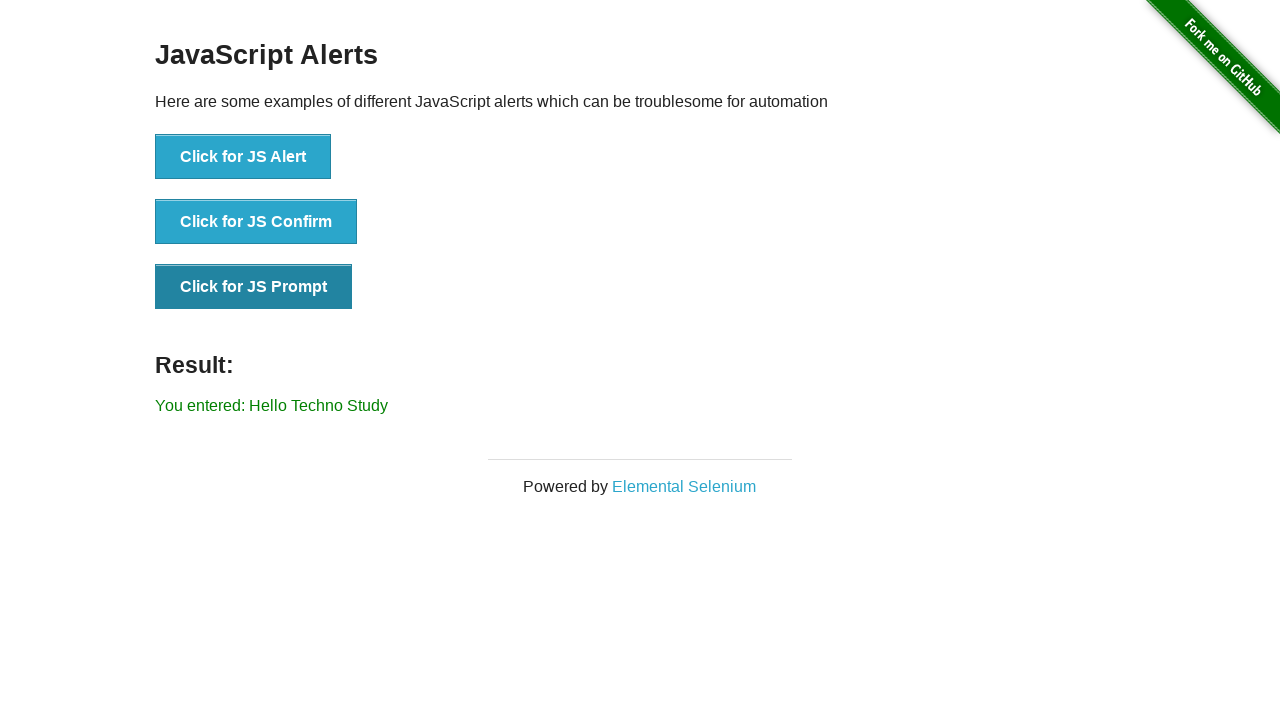

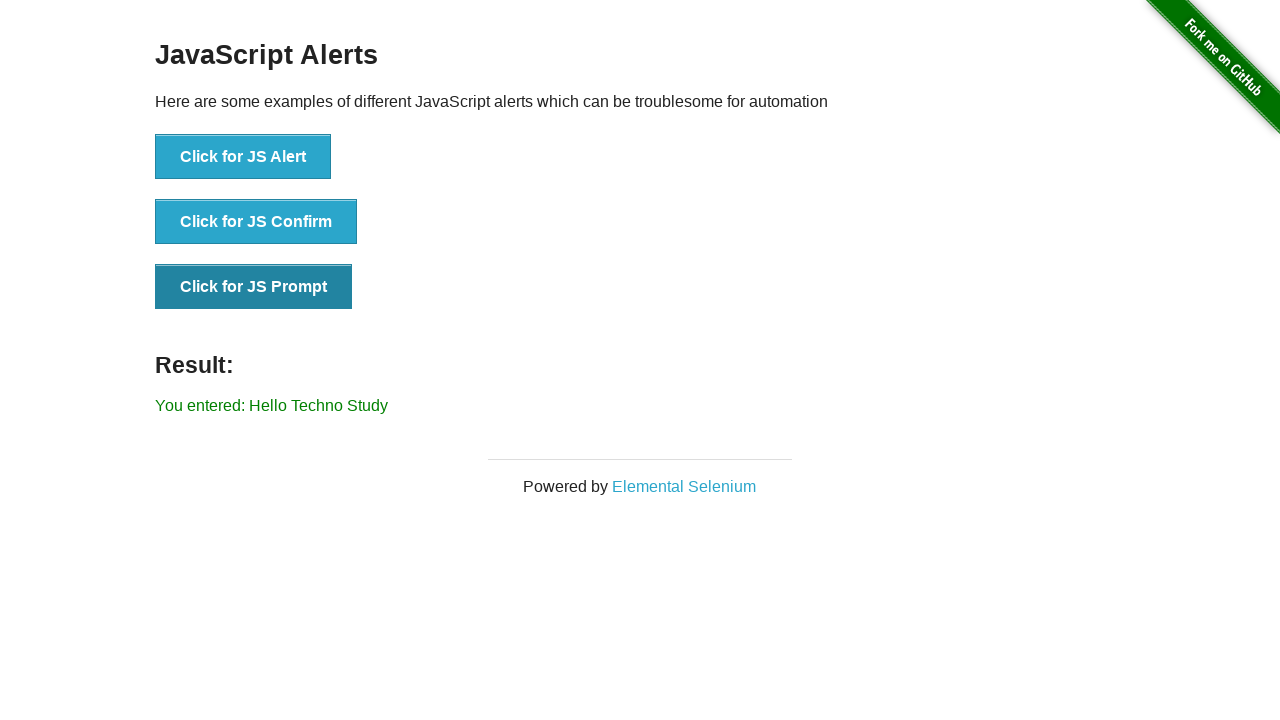